Tests navigation to Java Tutorial by clicking the navigation link and verifying the resulting URL

Starting URL: https://www.w3schools.com/

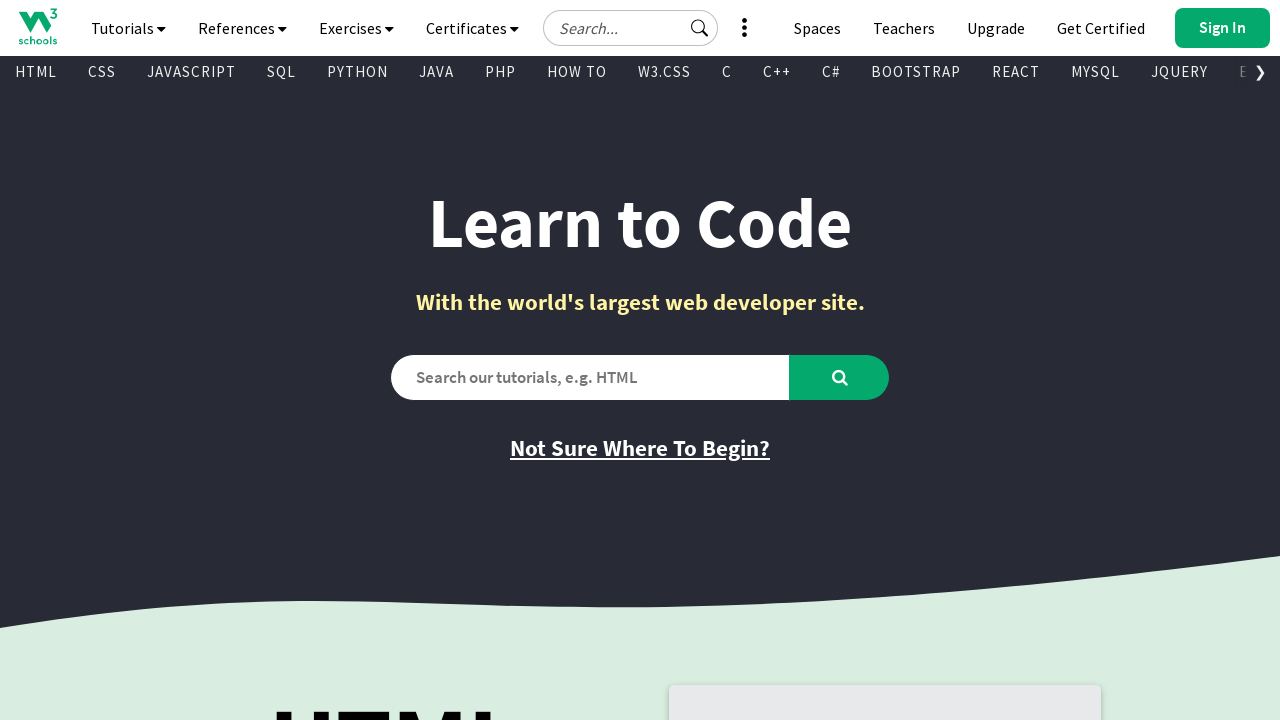

Clicked on Java Tutorial navigation link at (436, 72) on .ga-nav[title='Java Tutorial']
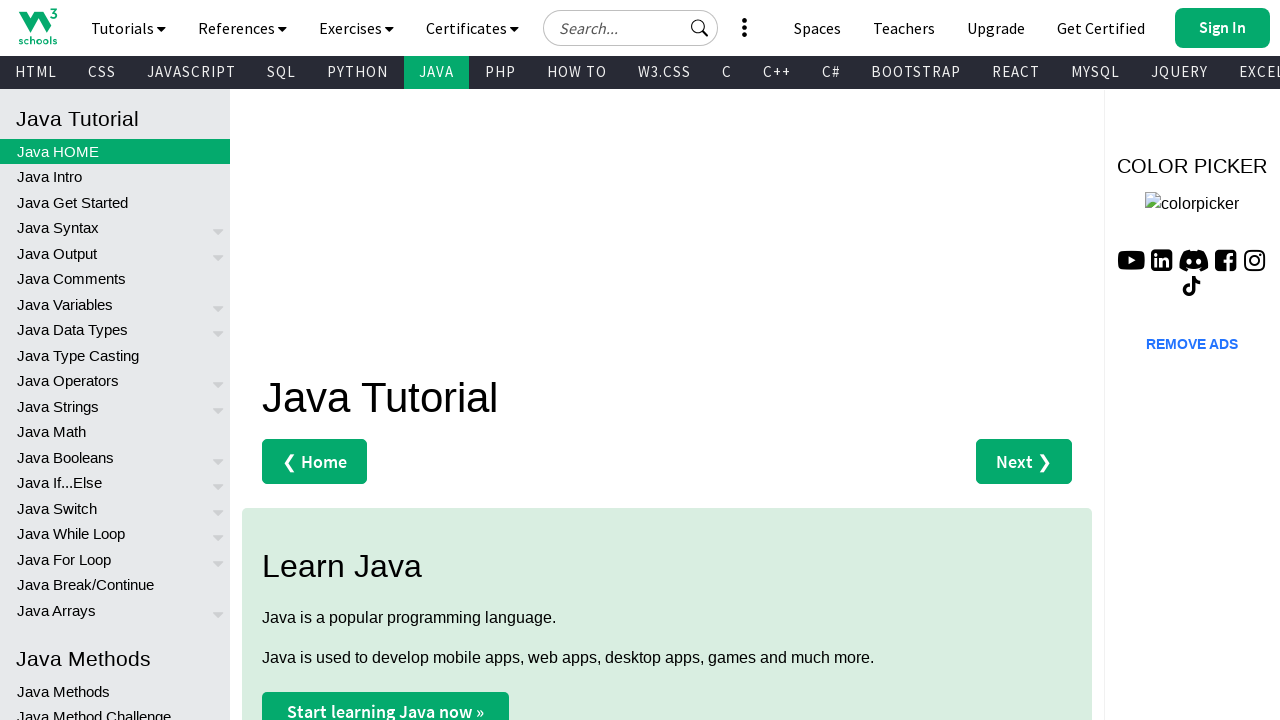

Verified navigation to Java Tutorial page at https://www.w3schools.com/java/default.asp
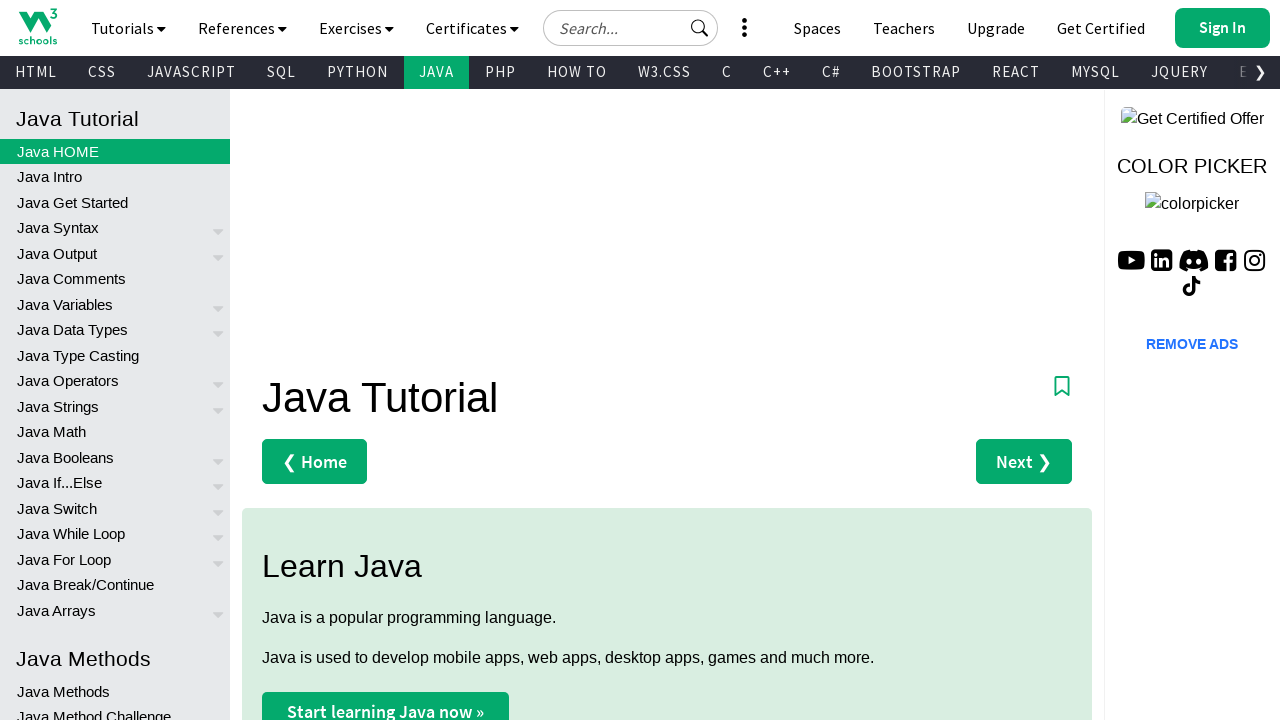

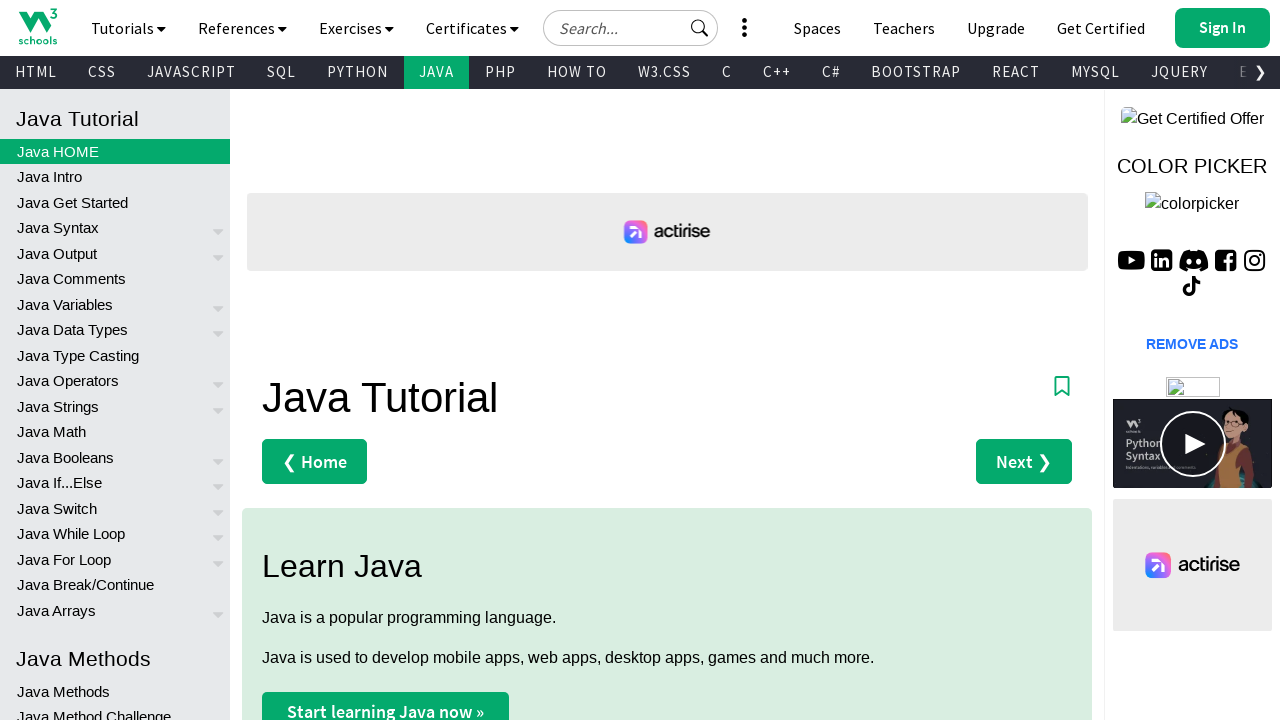